Tests tree component interaction by expanding tree nodes and navigating through the hierarchical structure

Starting URL: https://www.leafground.com/tree.xhtml

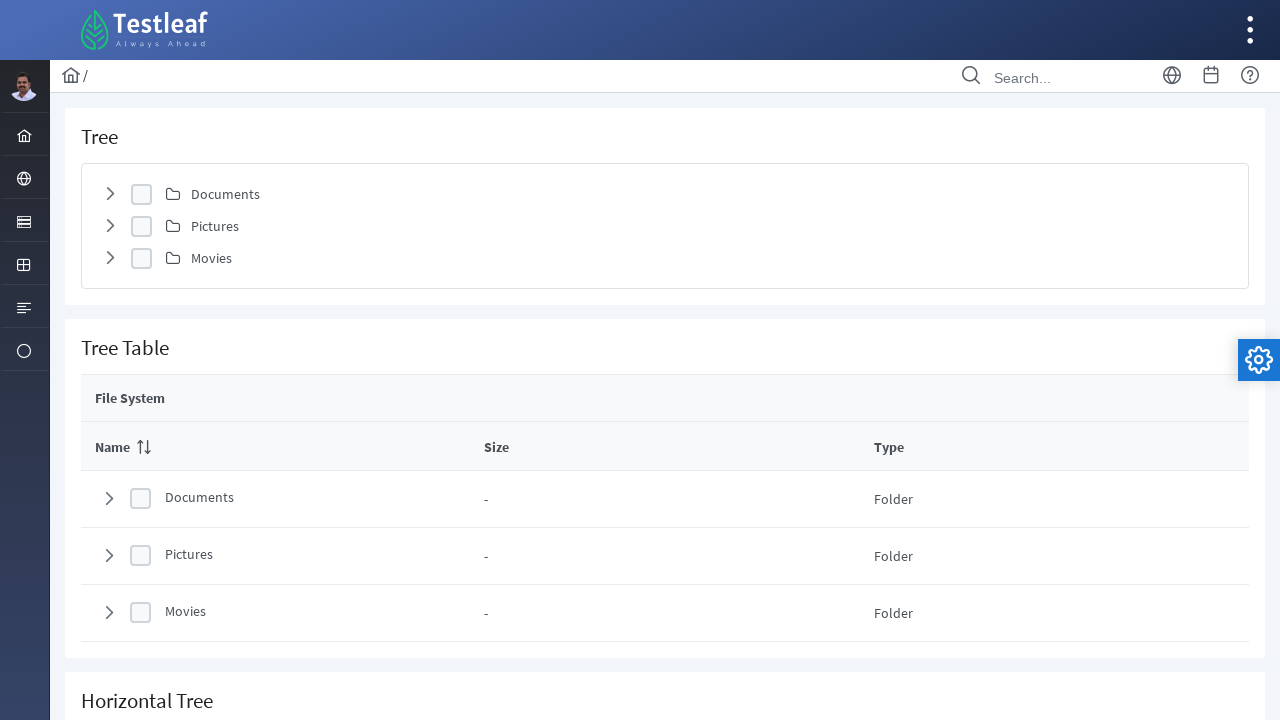

Clicked on the first tree node to expand it at (110, 194) on xpath=//li[@id='j_idt88:0']/div/span[1]
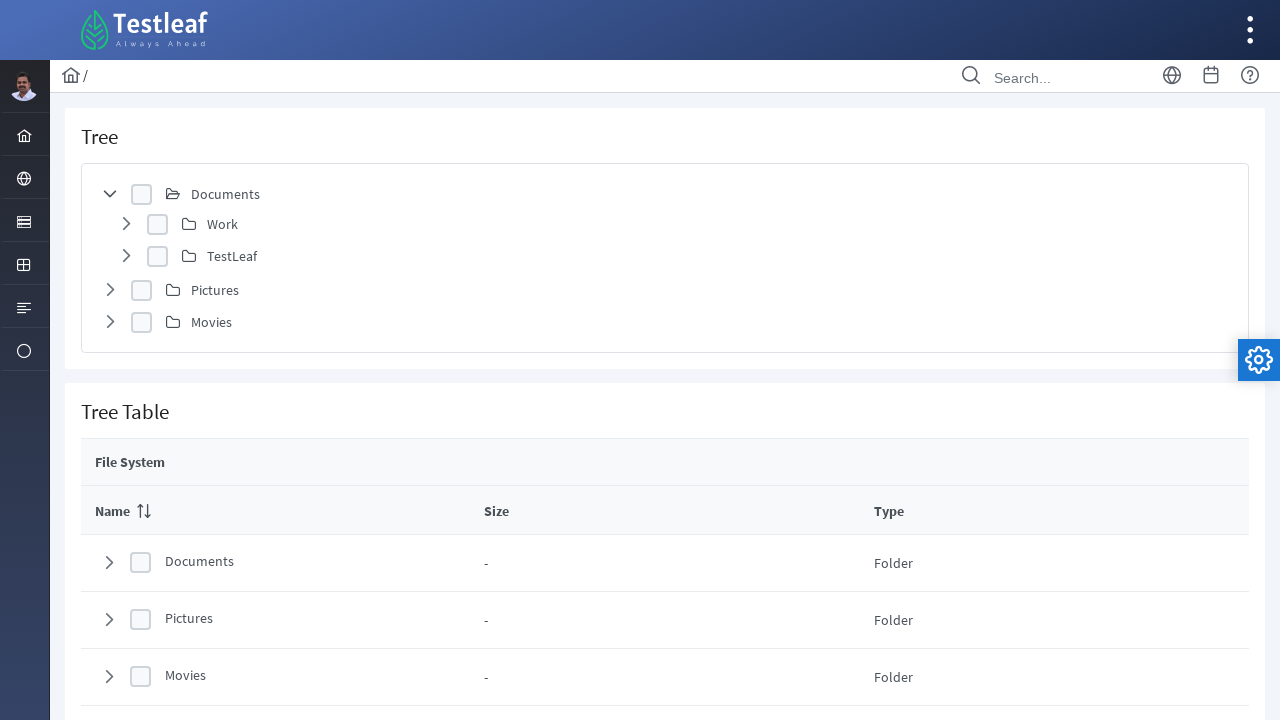

Clicked on the first child node to expand it at (126, 224) on xpath=//li[@id='j_idt88:0']/ul/li[1]/div/span[1]
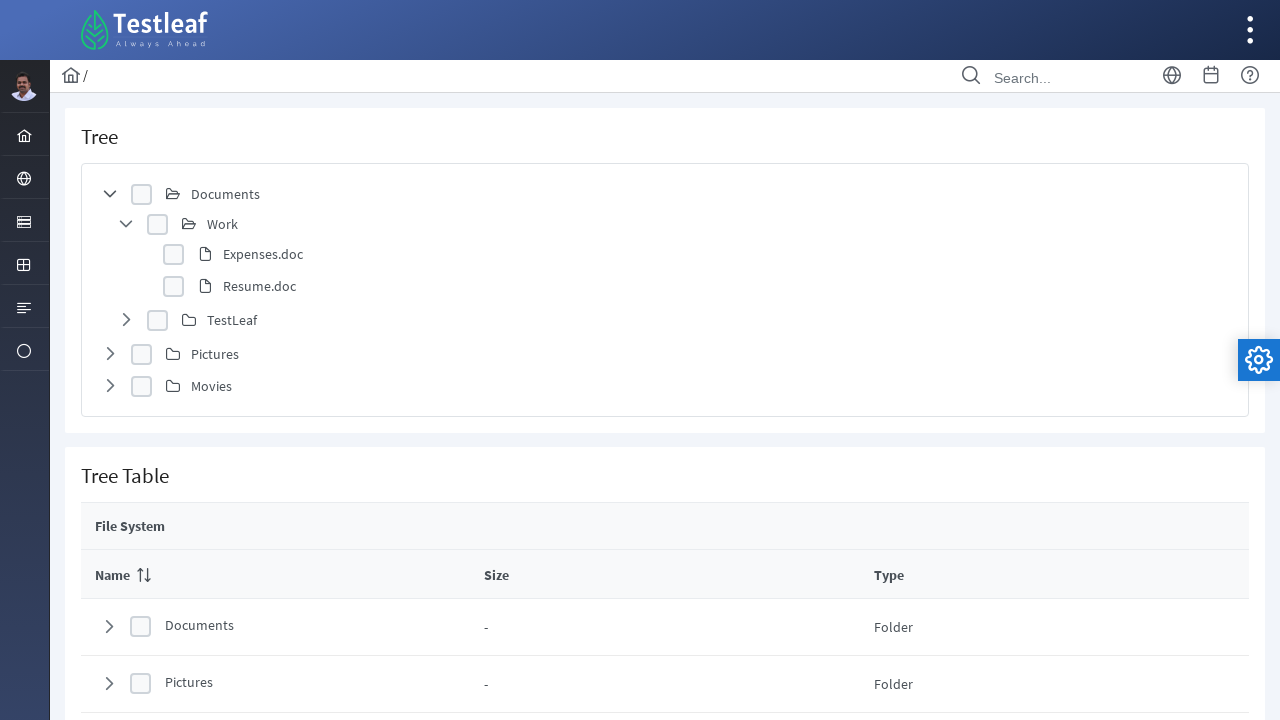

Waited for the expanded content to be visible
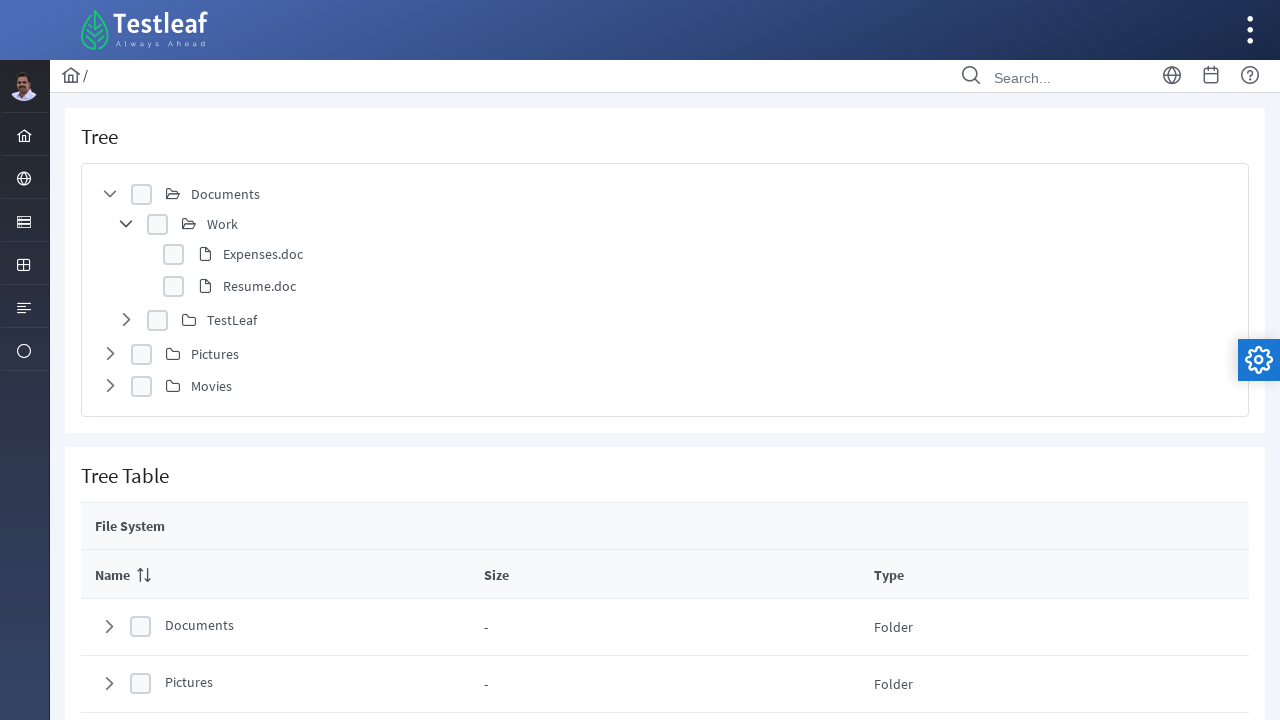

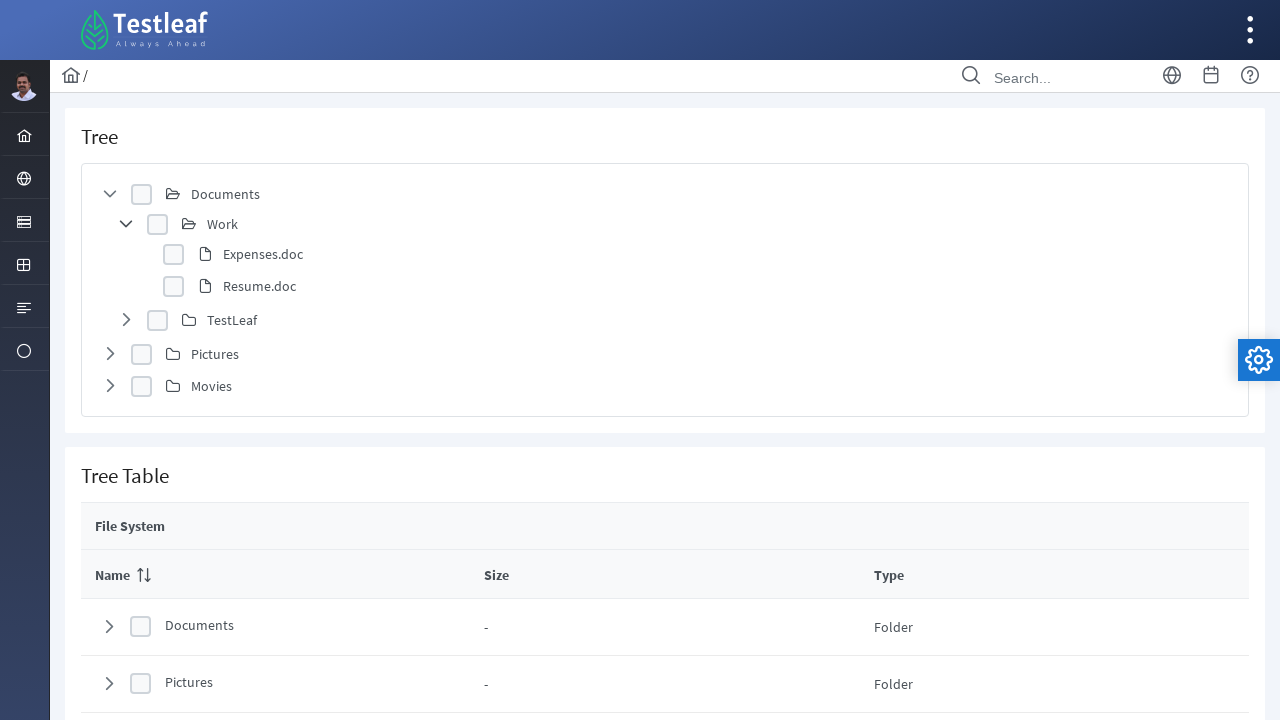